Tests finding a link by partial text (calculated from a mathematical formula), clicking it, then filling out a form with first name, last name, city, and country fields before submitting.

Starting URL: http://suninjuly.github.io/find_link_text

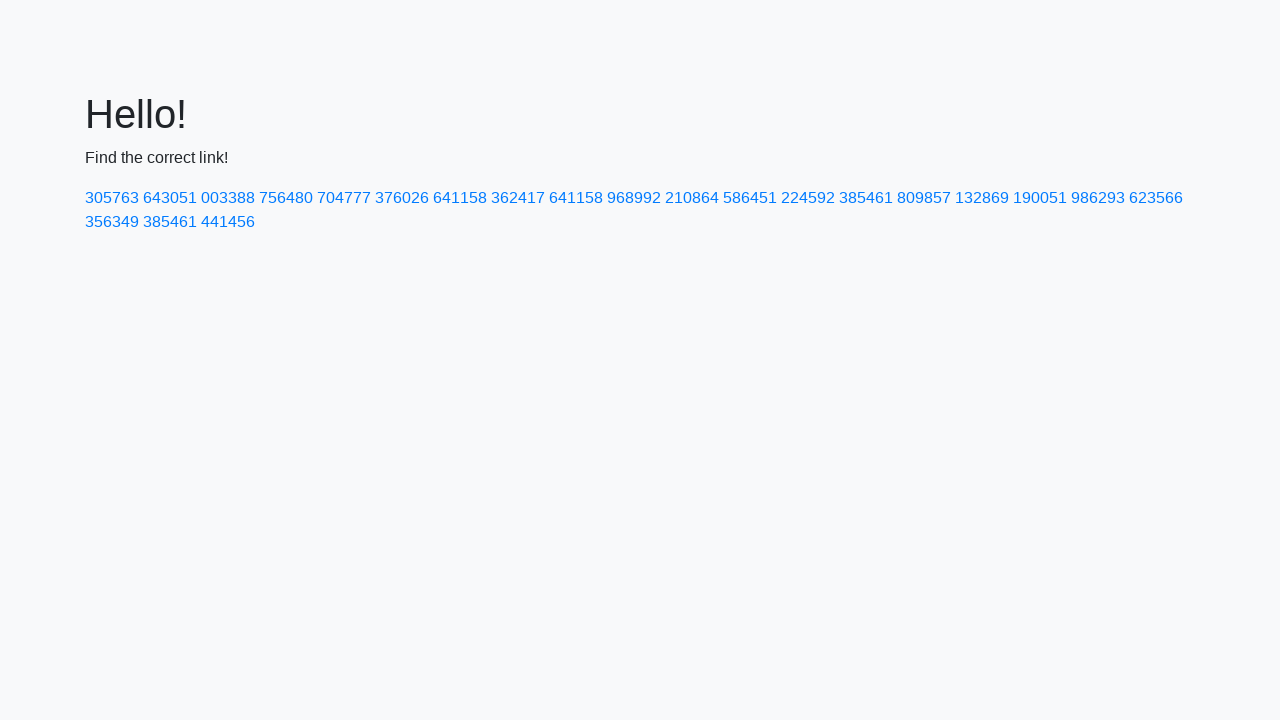

Clicked link with calculated text '224592' at (808, 198) on a:has-text('224592')
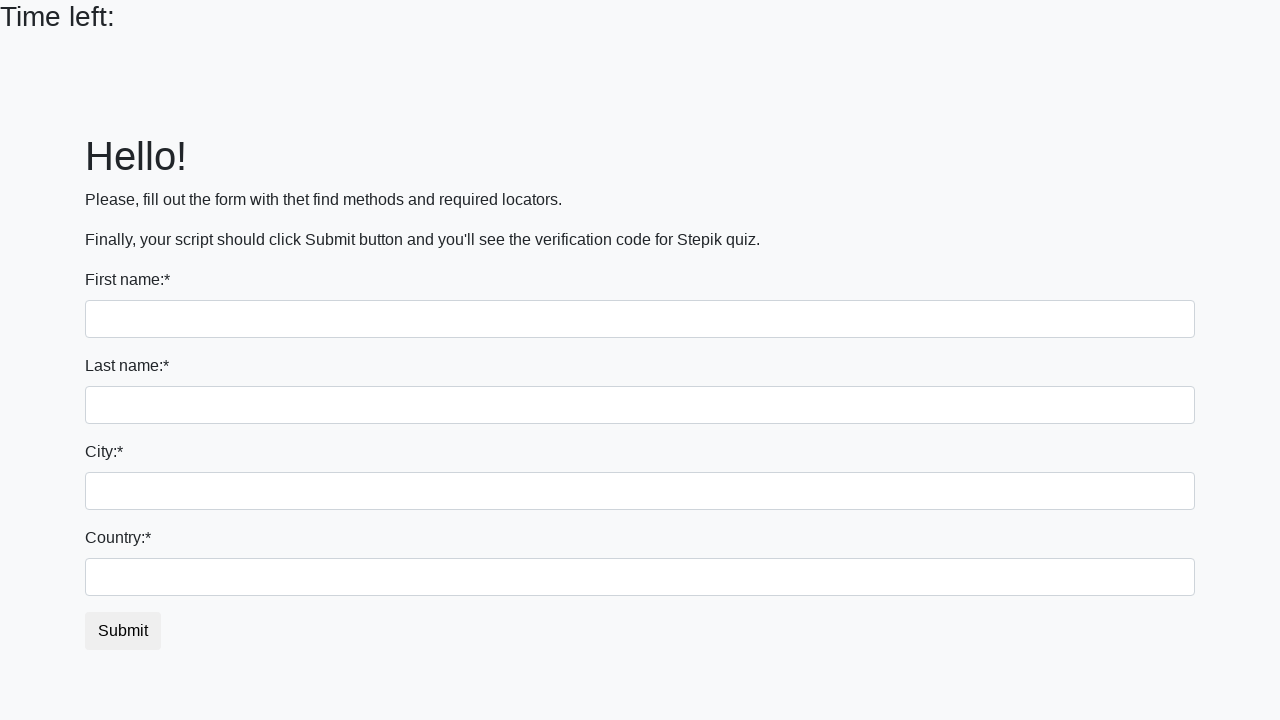

Filled first name field with 'Ivan' on input
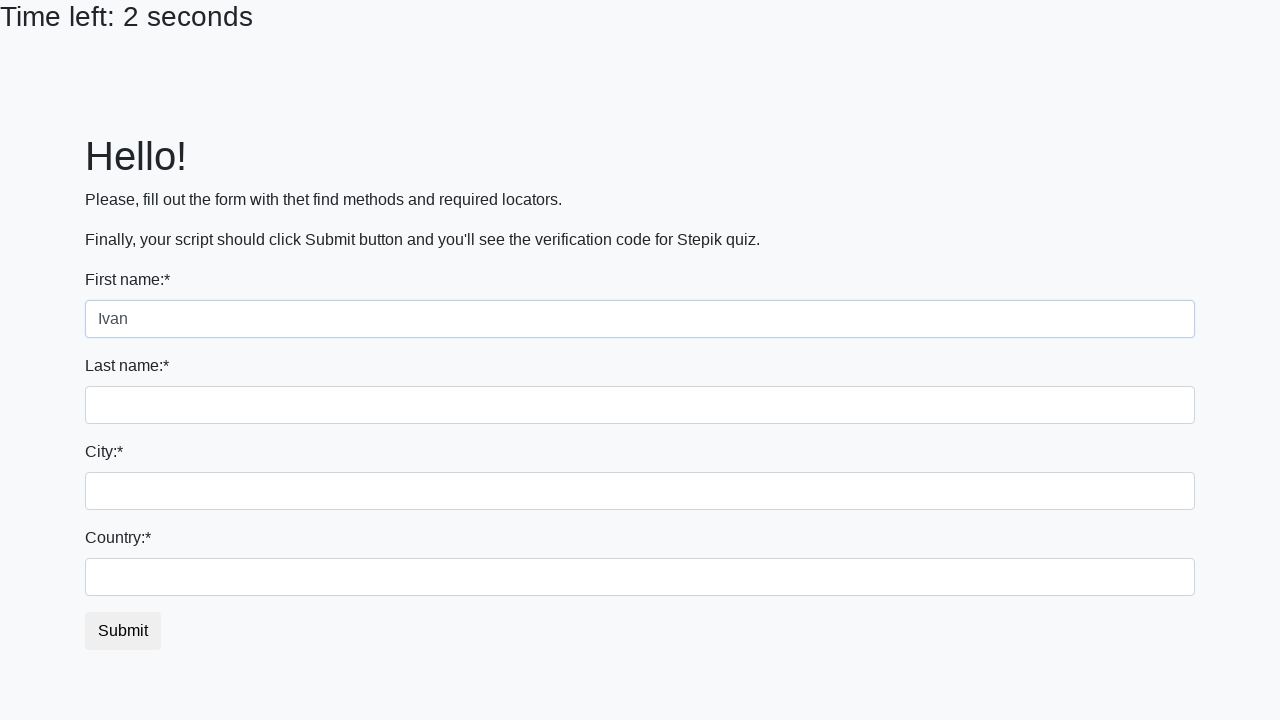

Filled last name field with 'Petrov' on input[name='last_name']
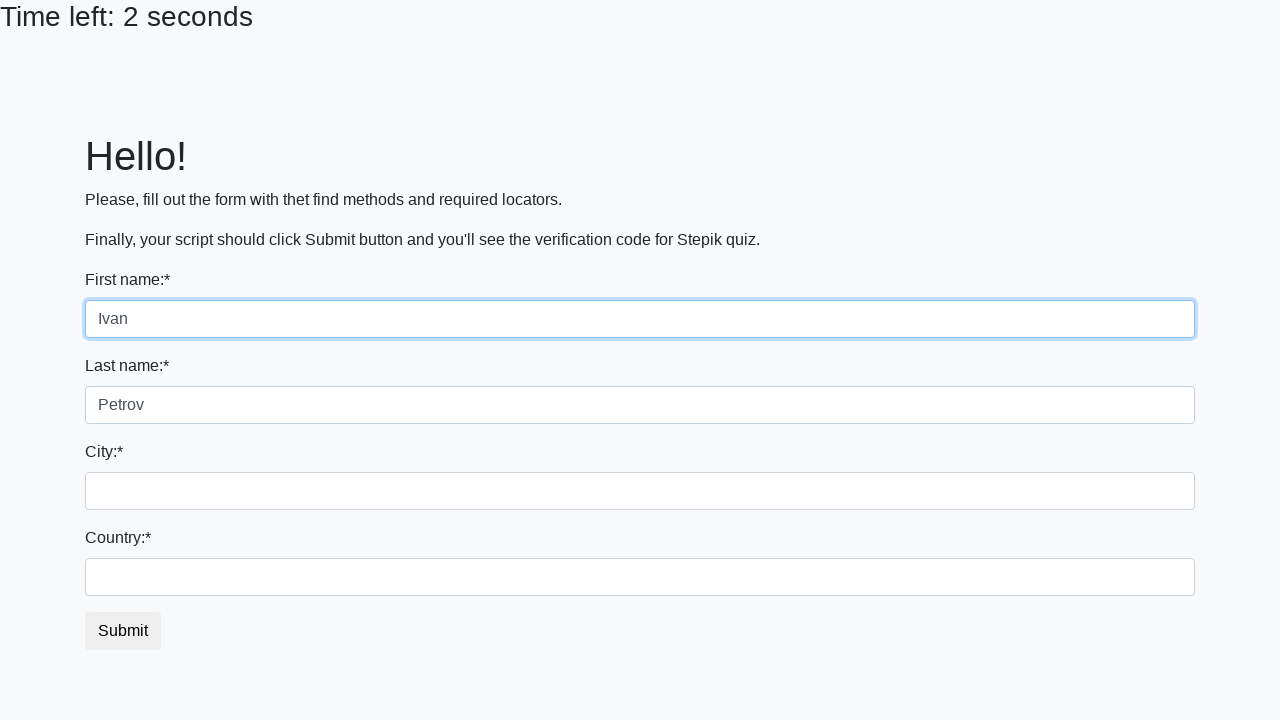

Filled city field with 'Smolensk' on .city
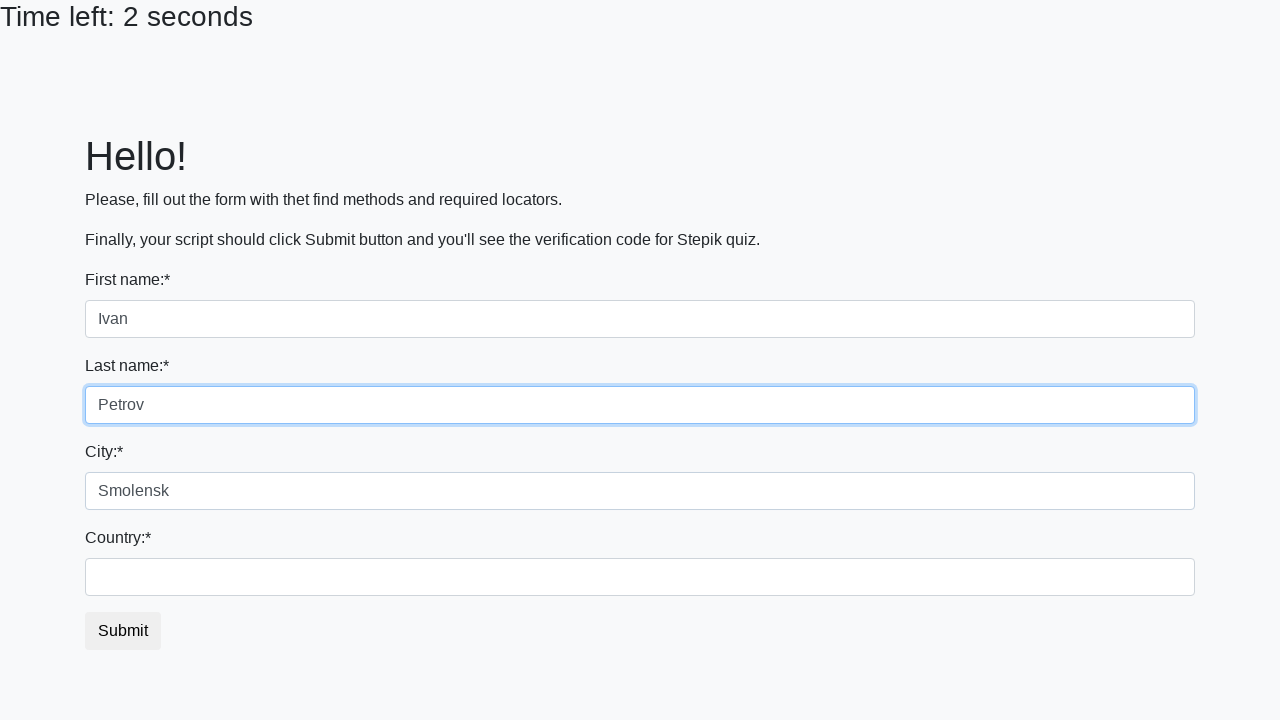

Filled country field with 'Russia' on #country
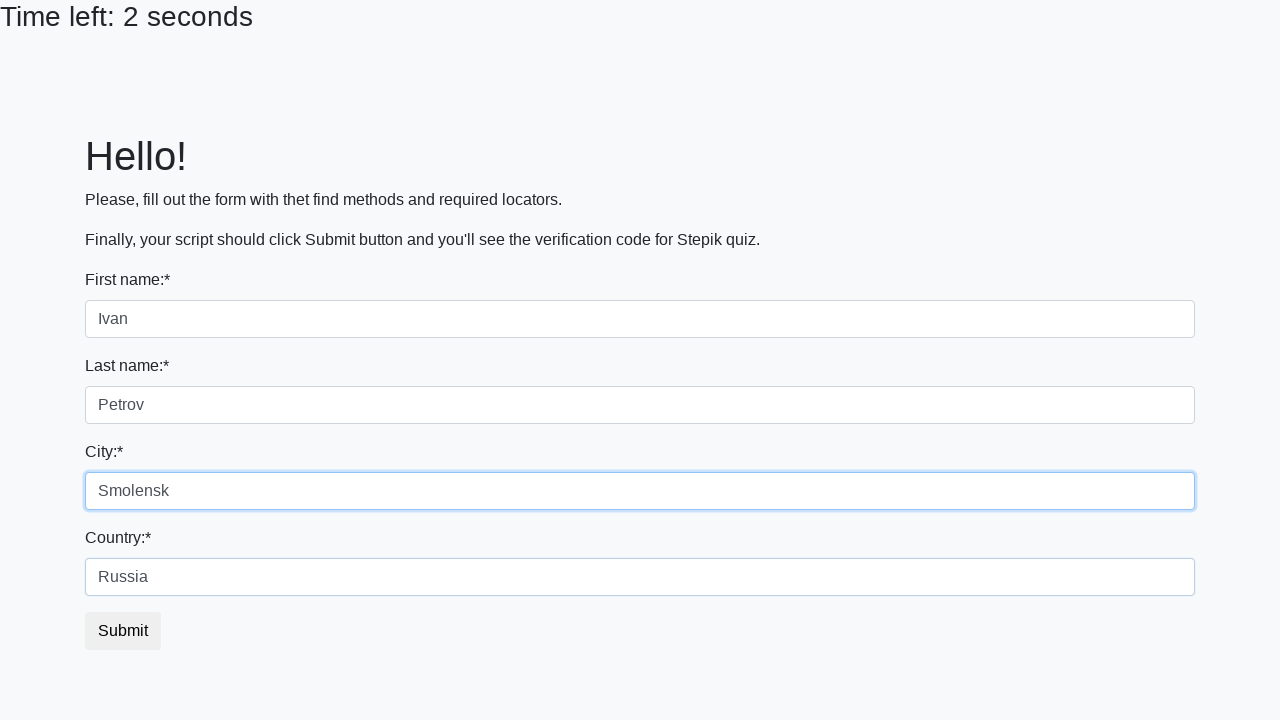

Clicked submit button to submit form at (123, 631) on button.btn
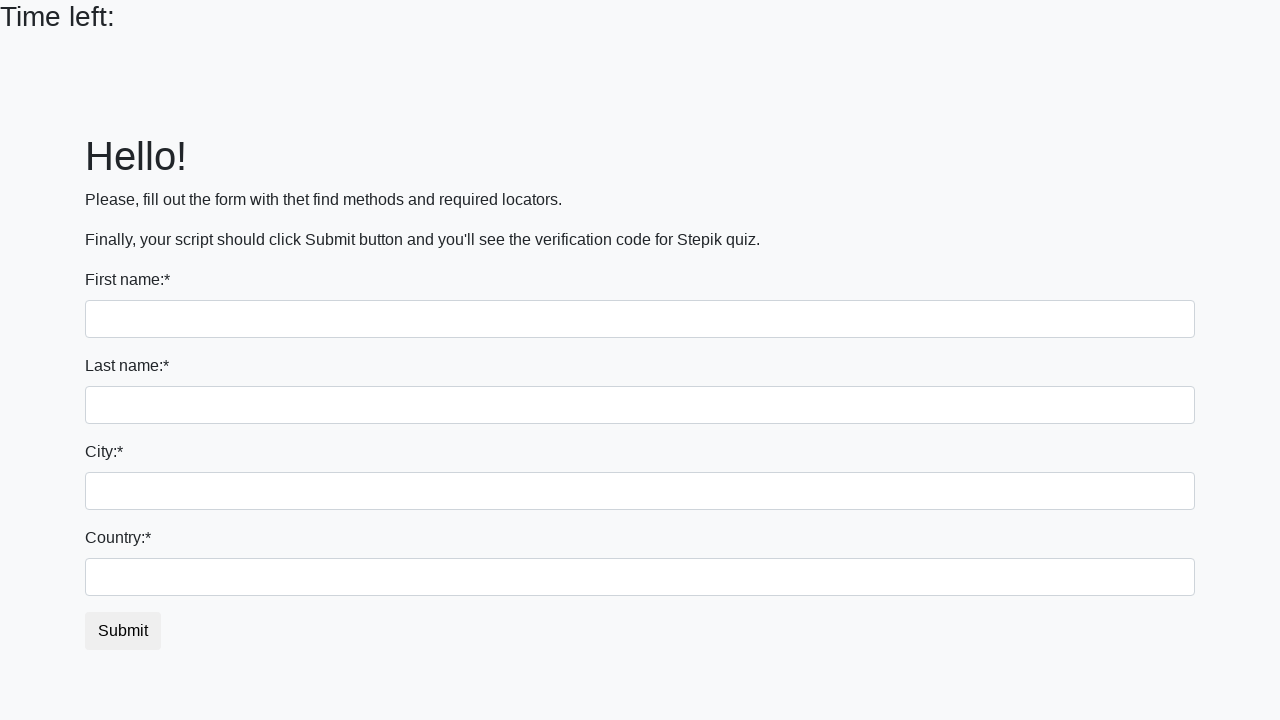

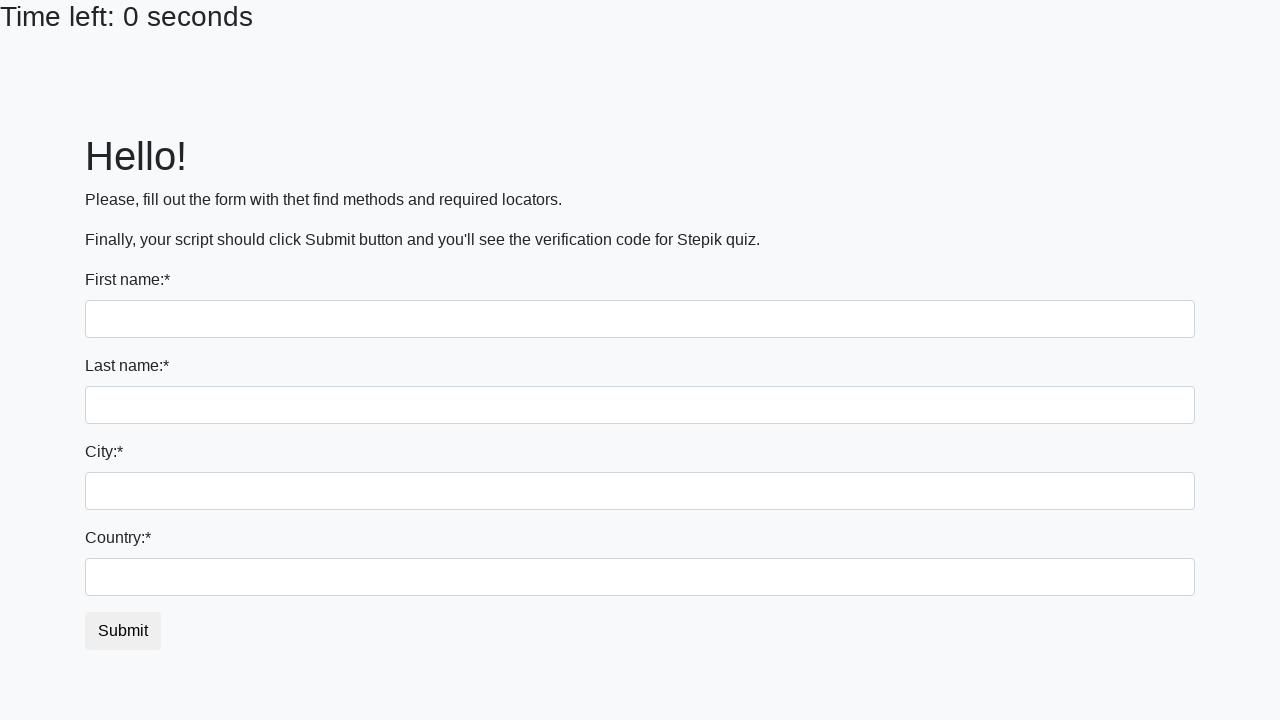